Tests file upload functionality by selecting a file through the file input element and submitting the upload form, then verifying the upload was successful.

Starting URL: https://the-internet.herokuapp.com/upload

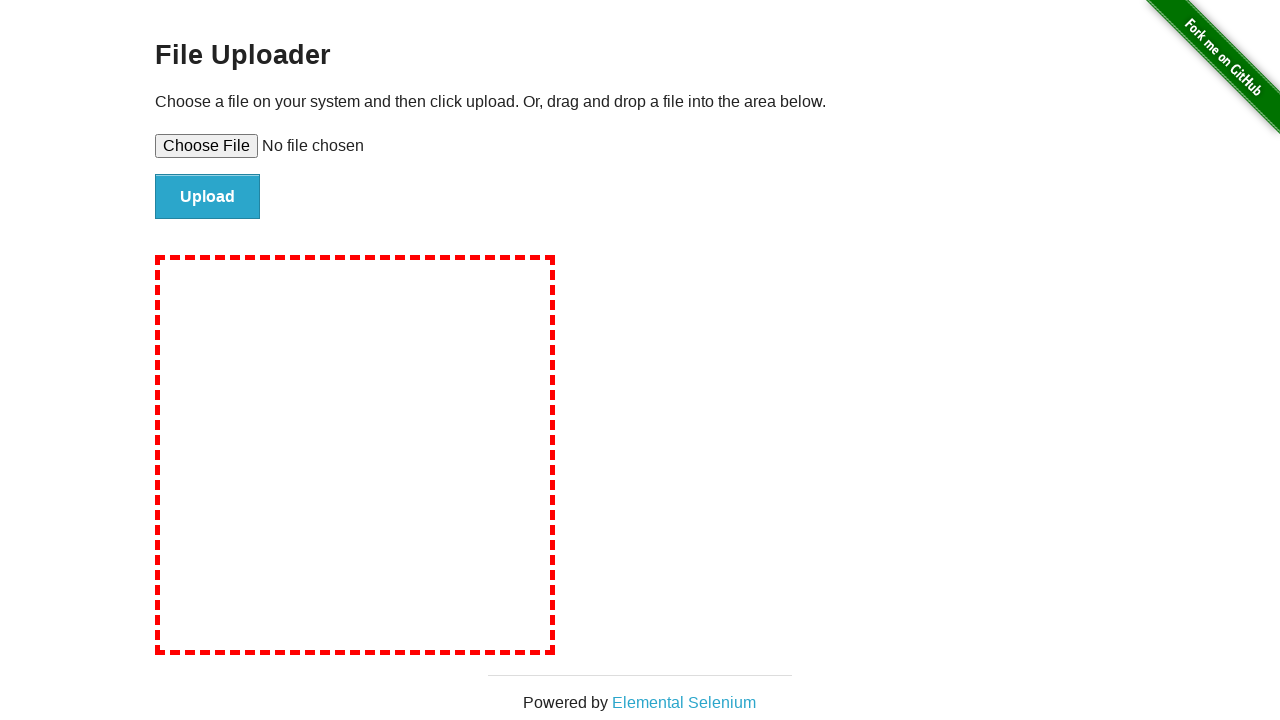

Selected test file for upload via file input element
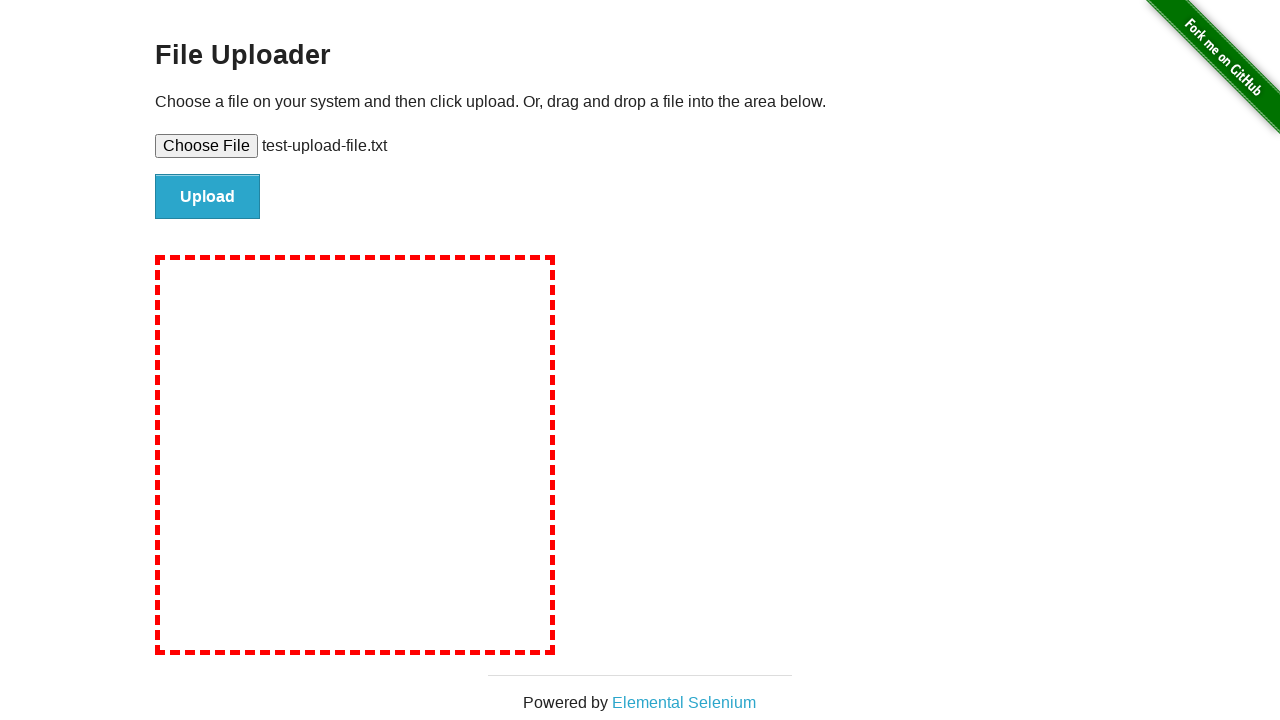

Clicked submit button to upload the file at (208, 197) on #file-submit
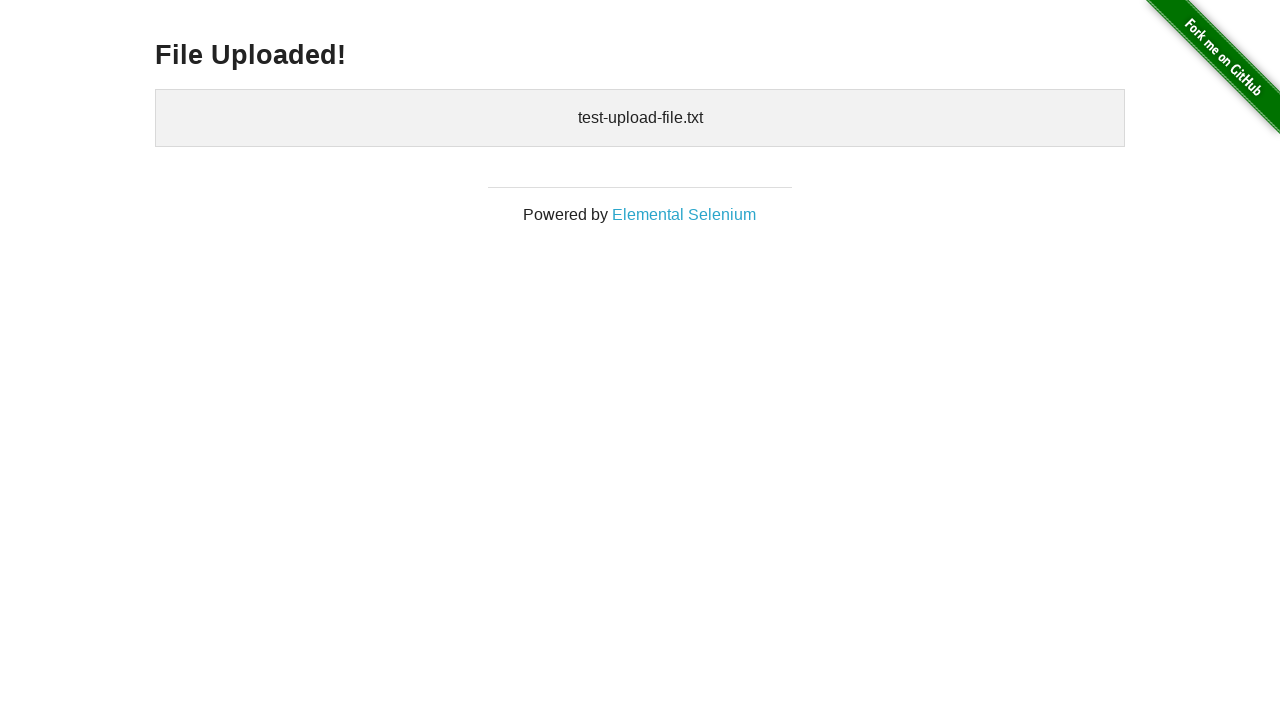

File upload successful - confirmation message appeared
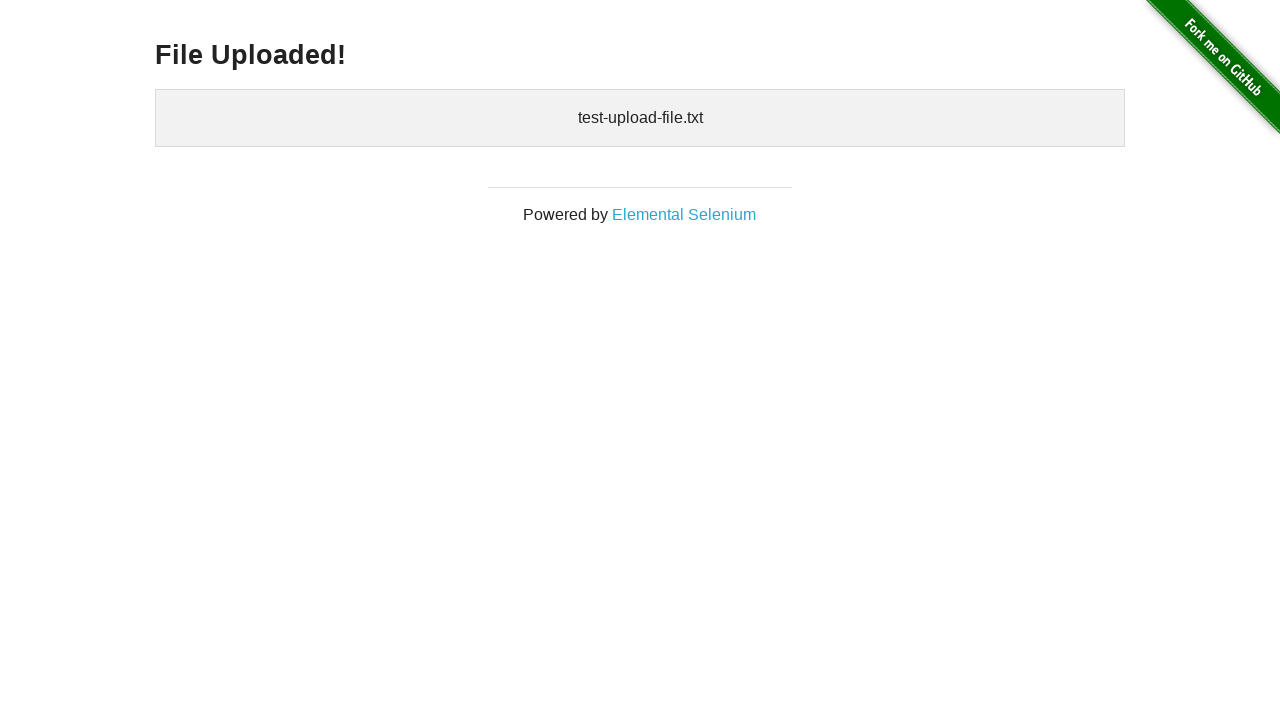

Cleaned up temporary test file
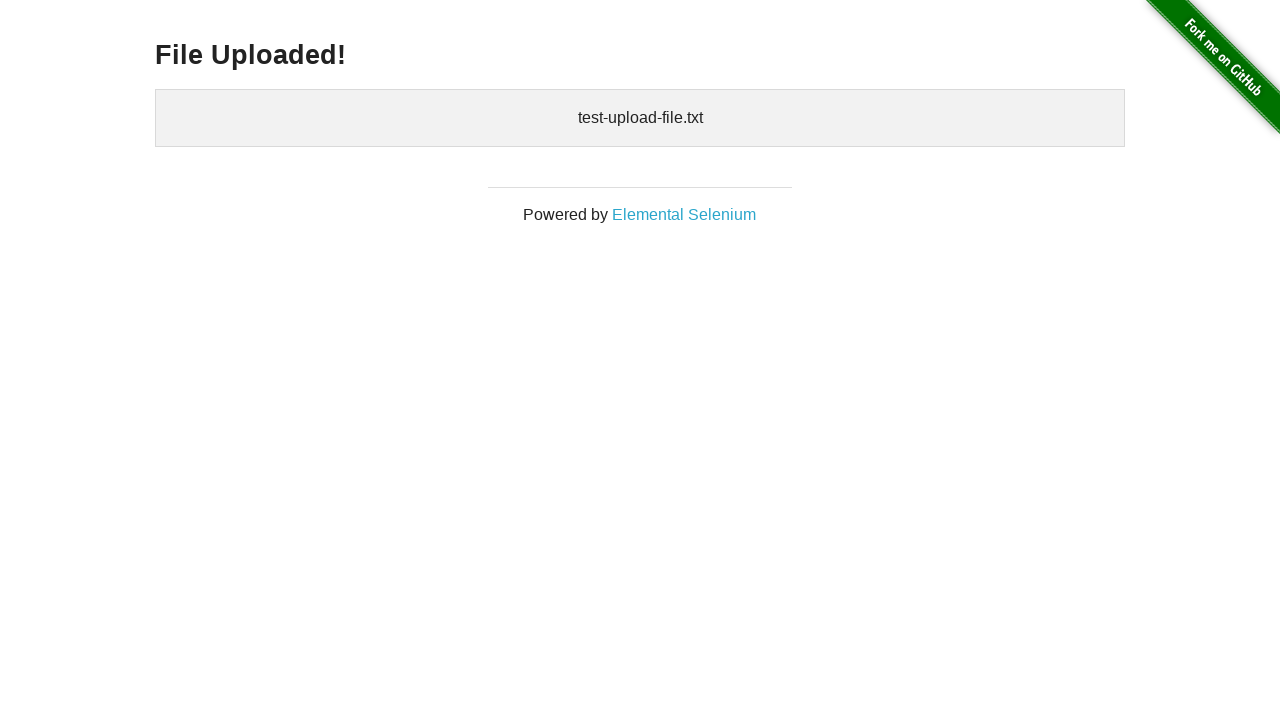

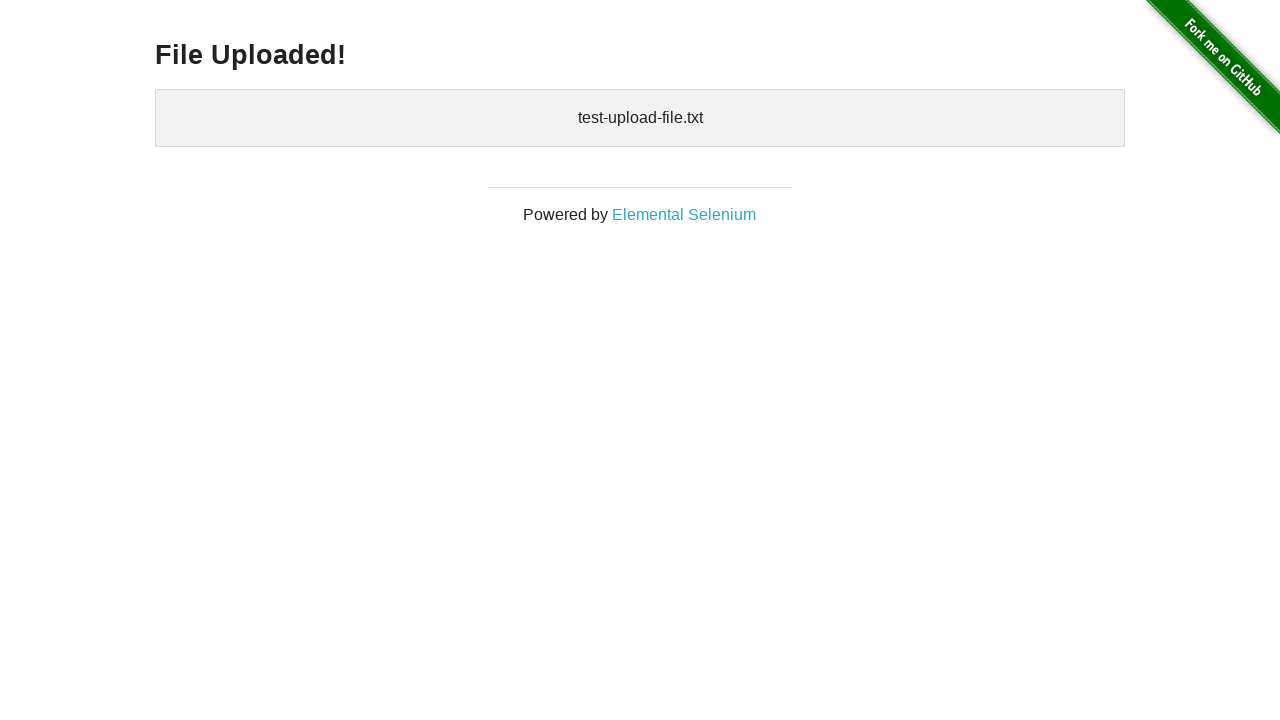